Navigates to Qualitestgroup website, counts links in the footer section, and opens each link in the footer solutions menu in a new tab to verify they are working

Starting URL: https://www.qualitestgroup.com

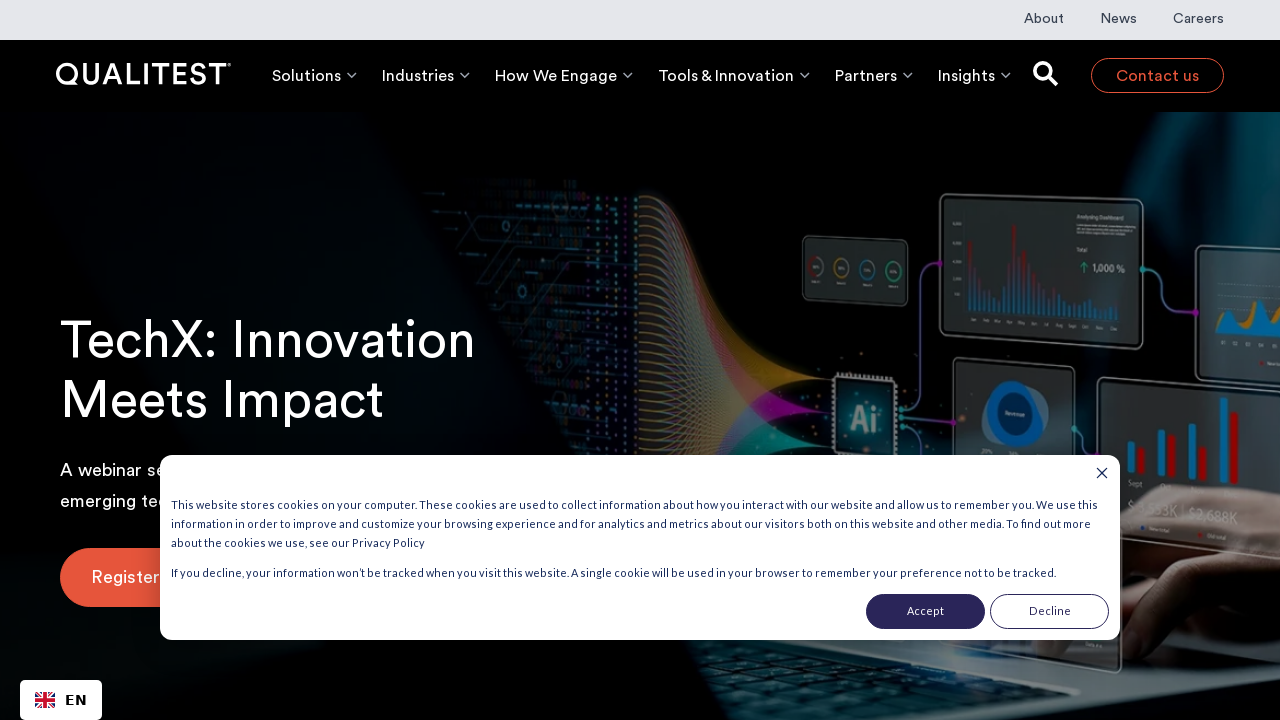

Counted total links on page: 369
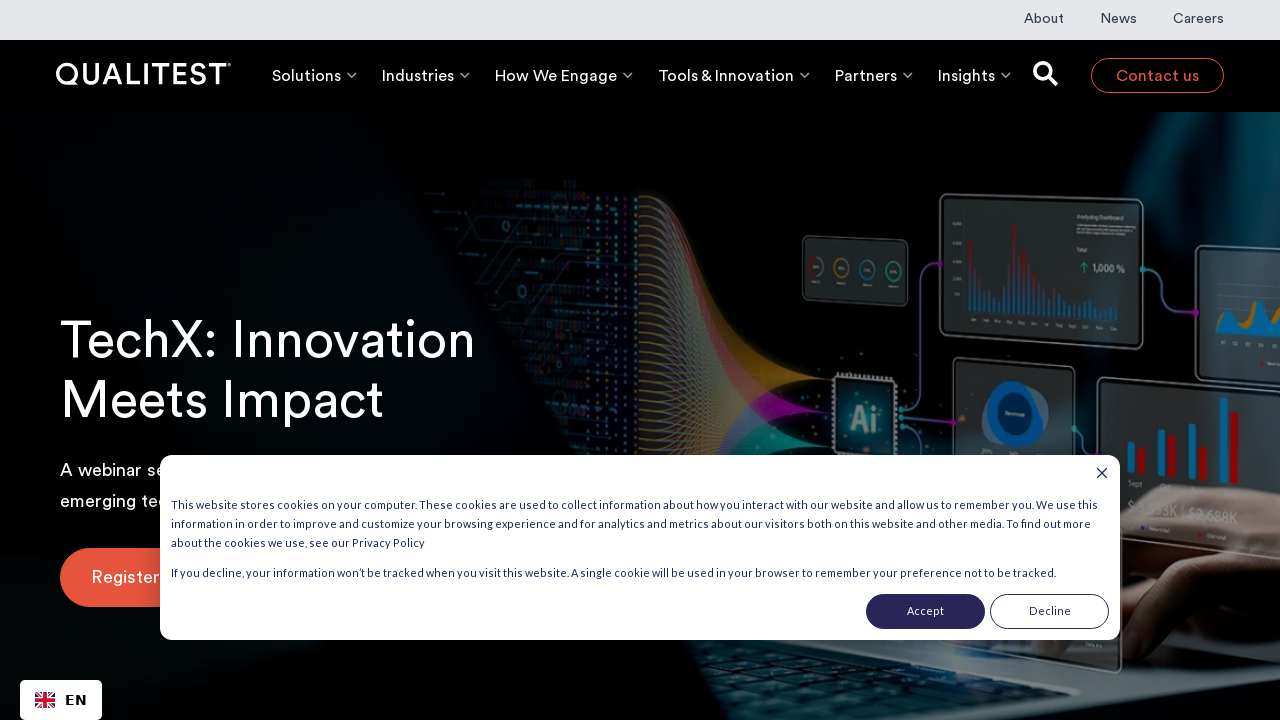

Counted links in footer section: 0
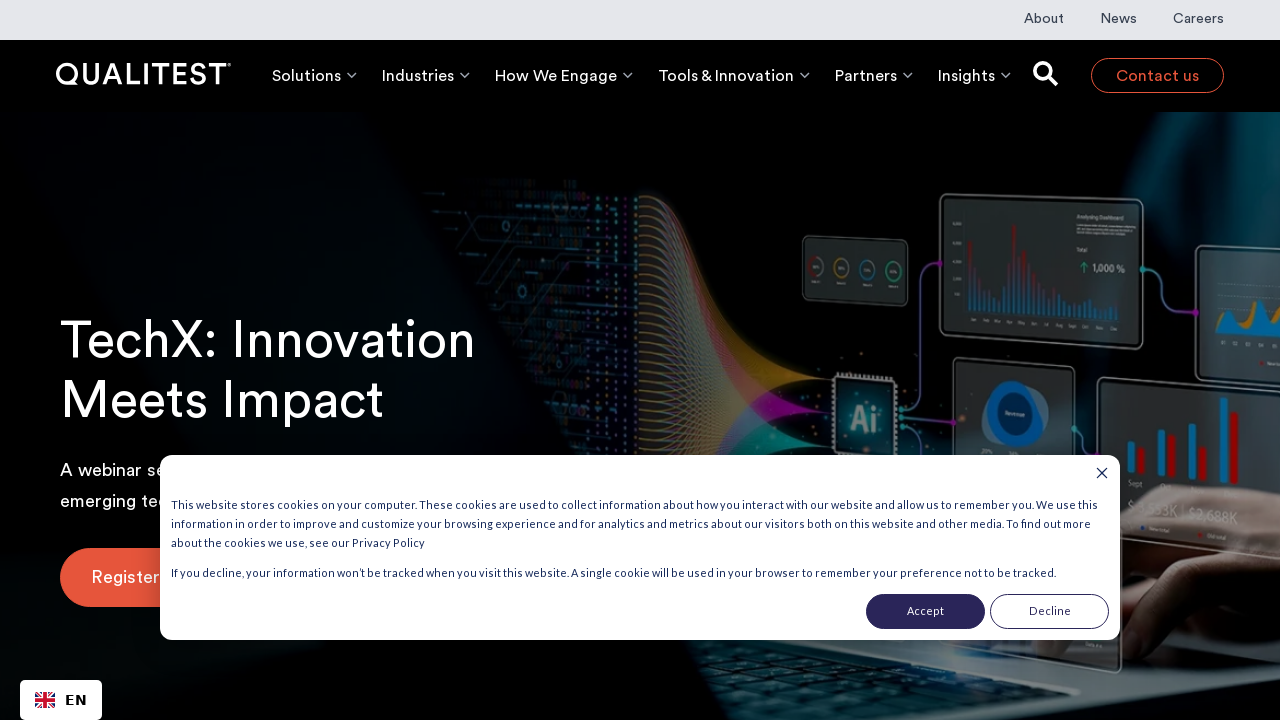

Counted links in footer solutions menu column: 0
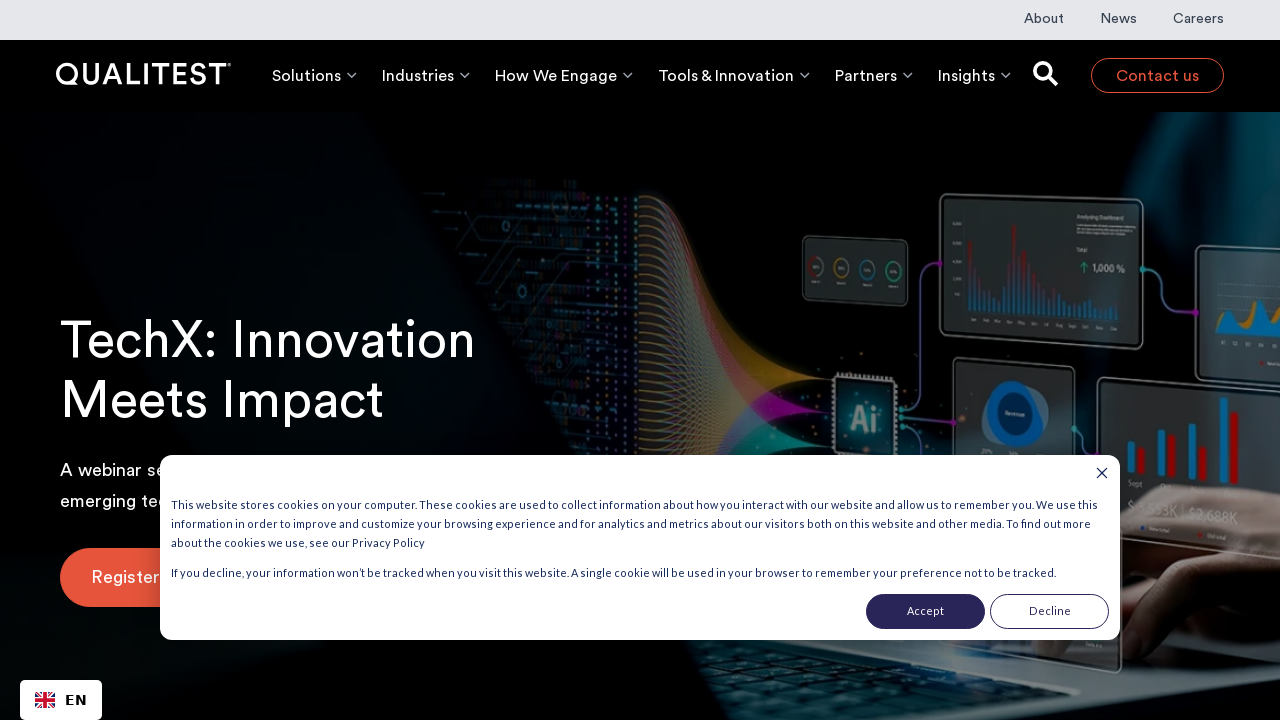

Retrieved all open tabs/pages in context: 1 tabs open
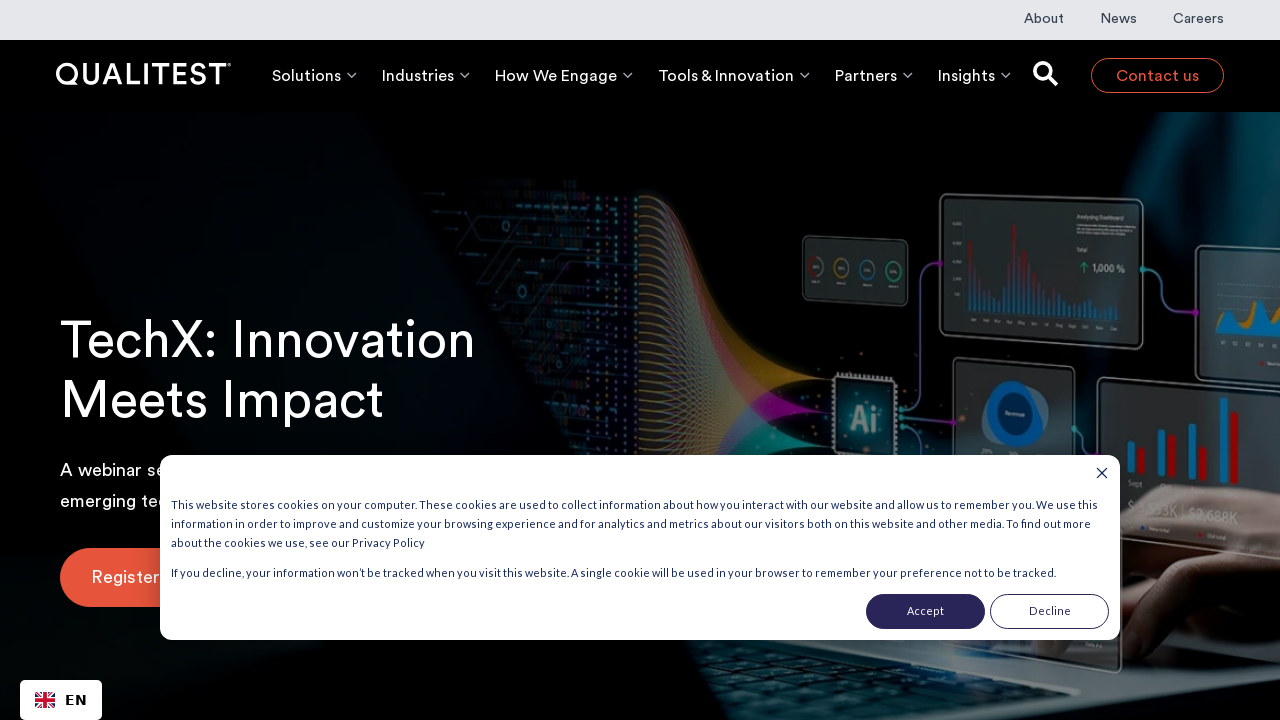

Checked page title: The World’s Leading AI-Led Quality Engineering Company - Qualitest
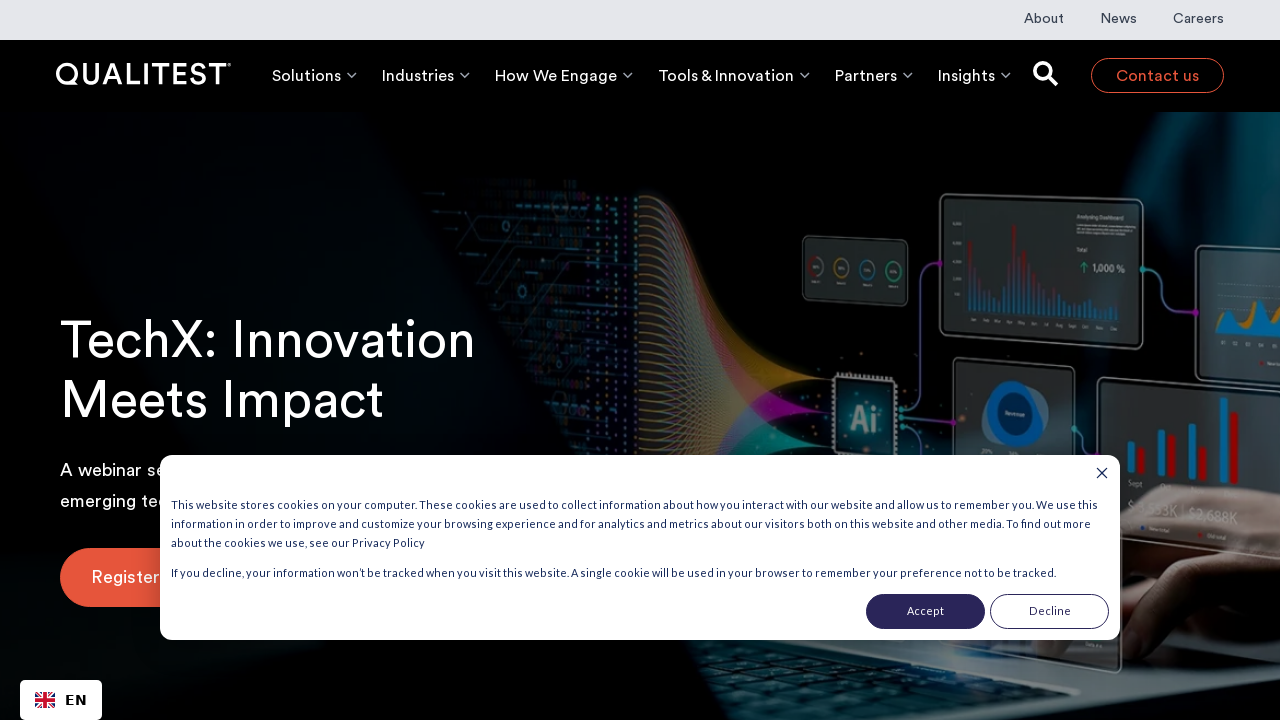

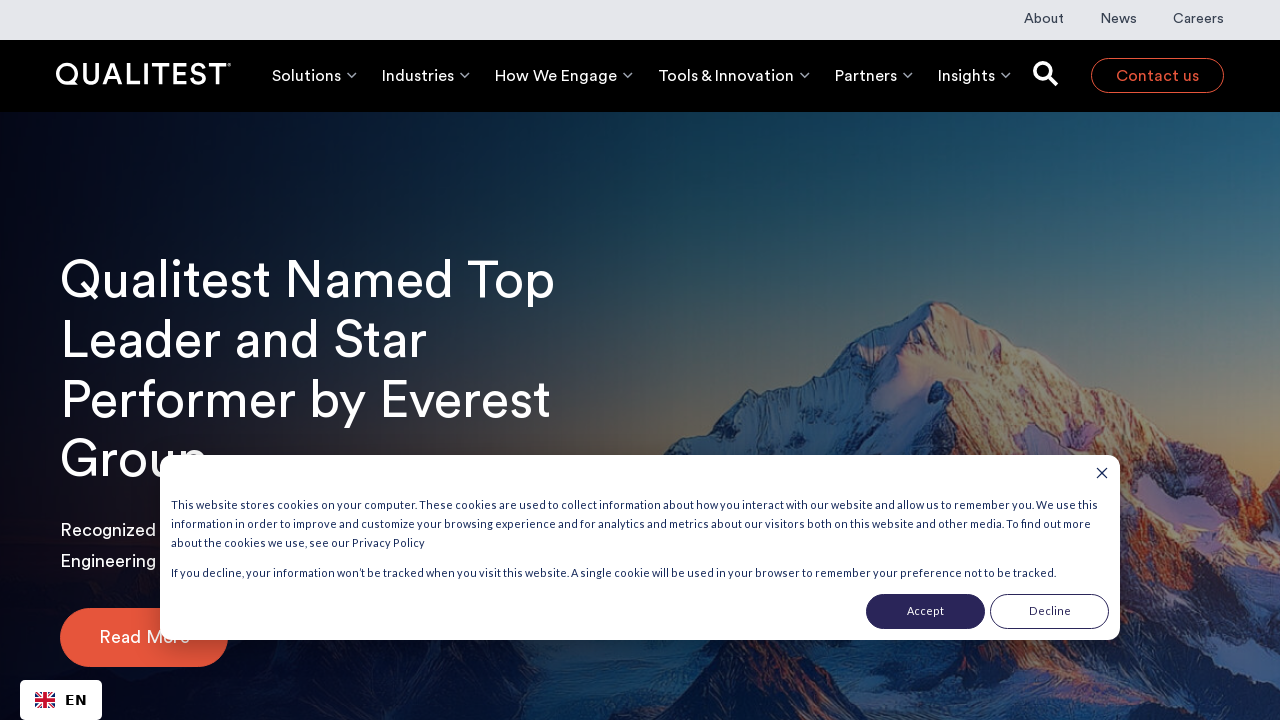